Tests dynamic content loading by clicking a button and waiting for hidden content to become visible

Starting URL: http://the-internet.herokuapp.com/dynamic_loading/1

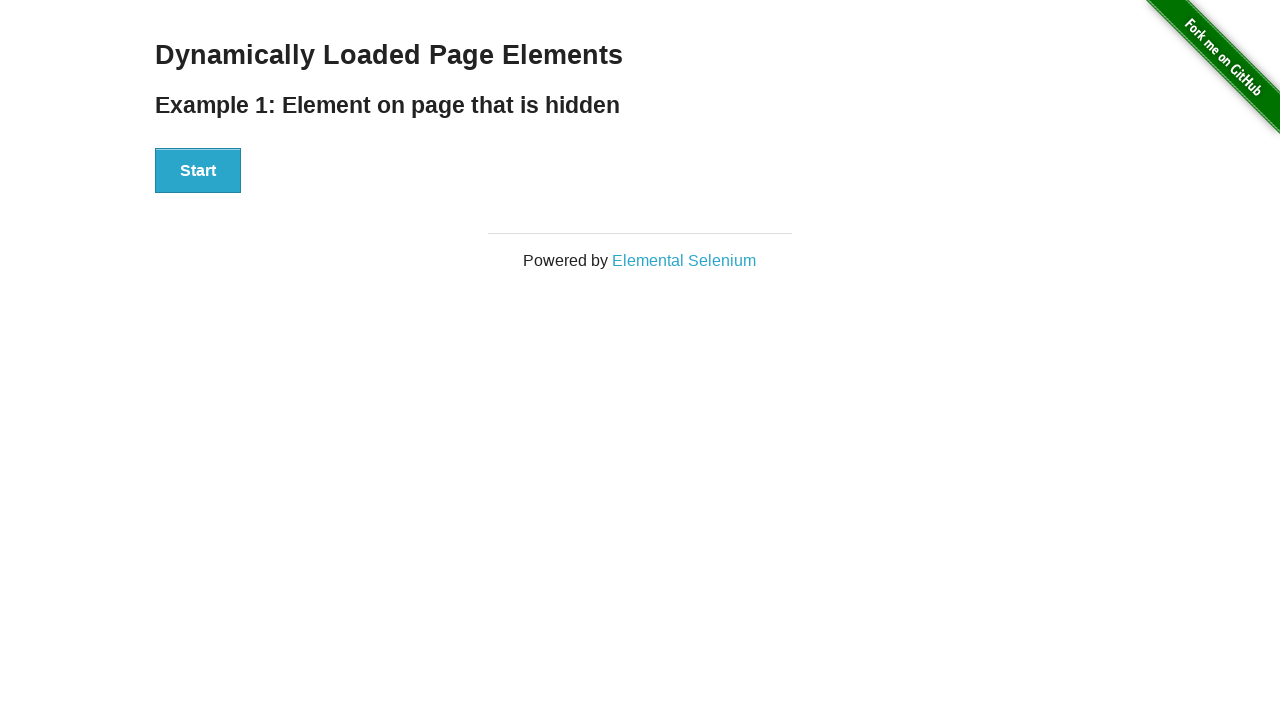

Clicked start button to trigger dynamic loading at (198, 171) on button
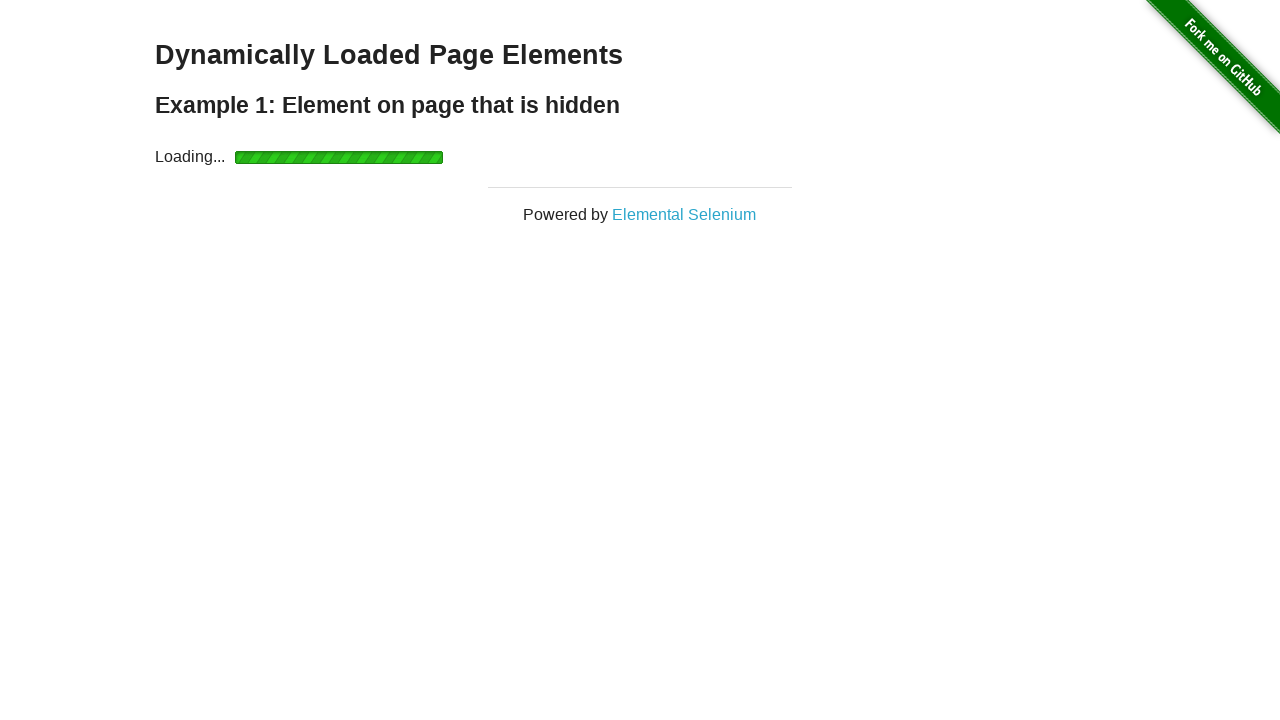

Dynamically loaded content 'Hello World!' became visible
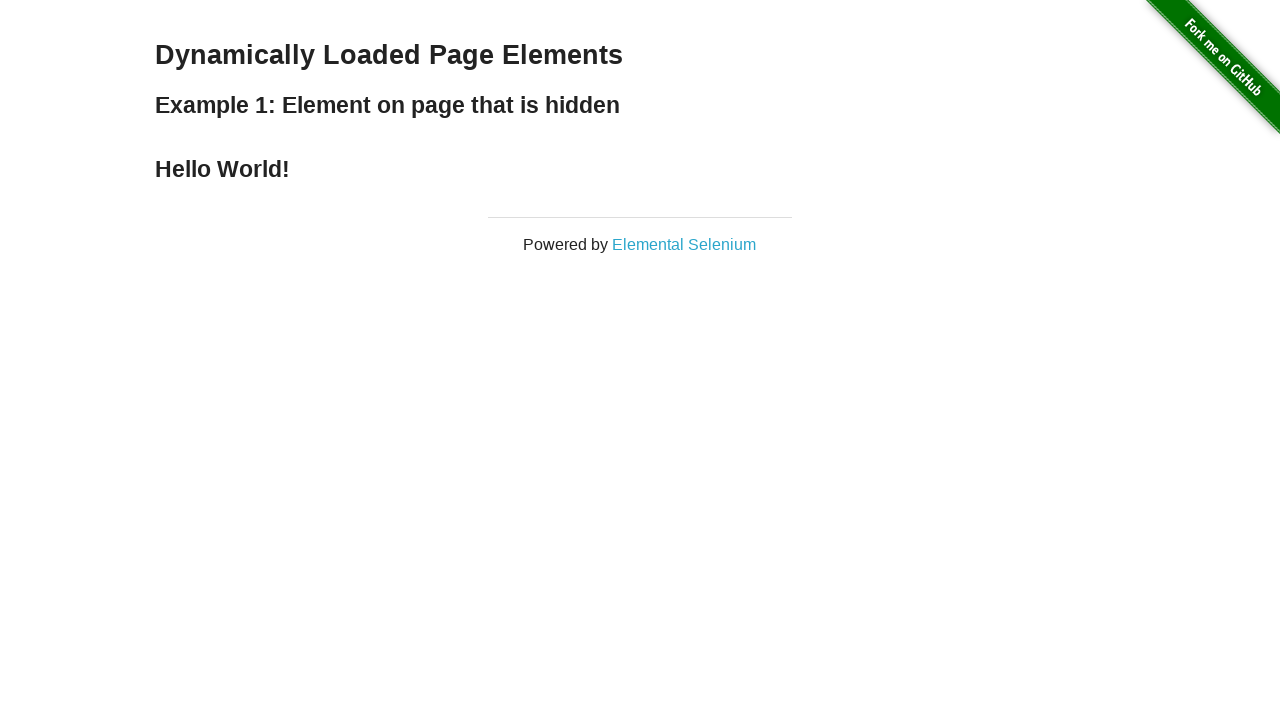

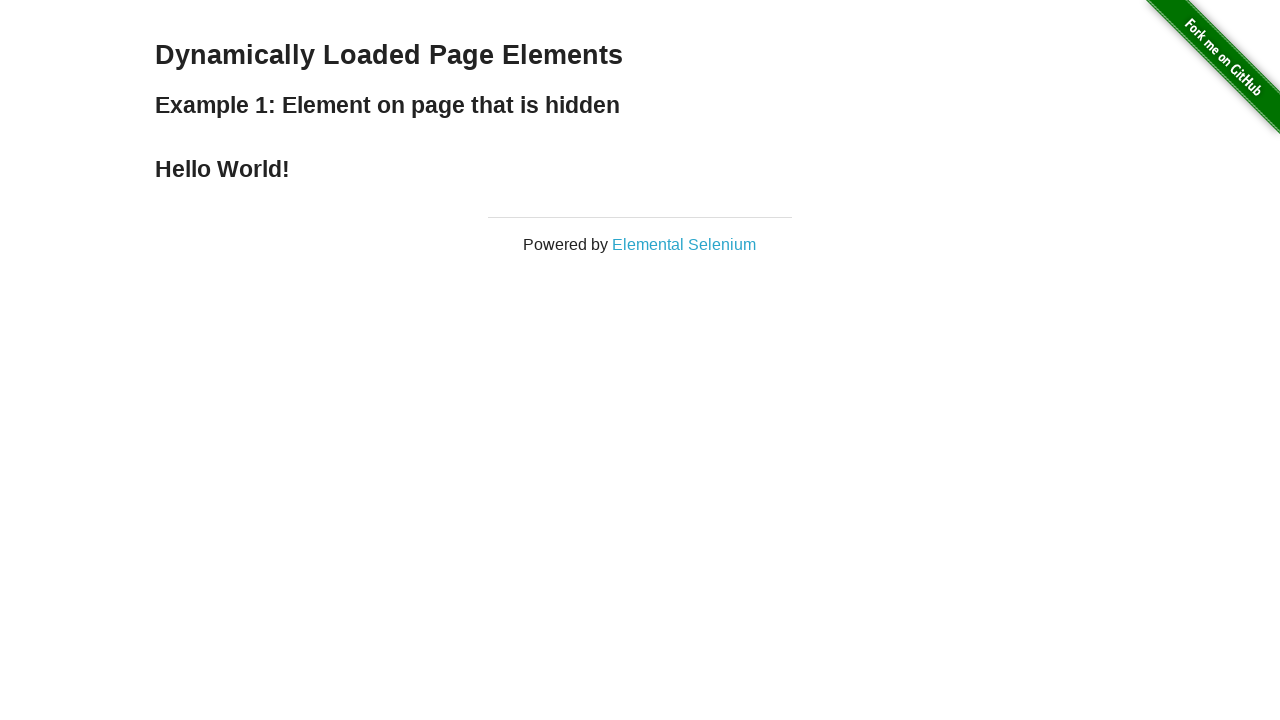